Tests an e-commerce shopping flow by selecting specific products (Cucumber, Cauliflower, Carrot), adding them to cart, proceeding to checkout, and applying a promo code.

Starting URL: https://rahulshettyacademy.com/seleniumPractise/

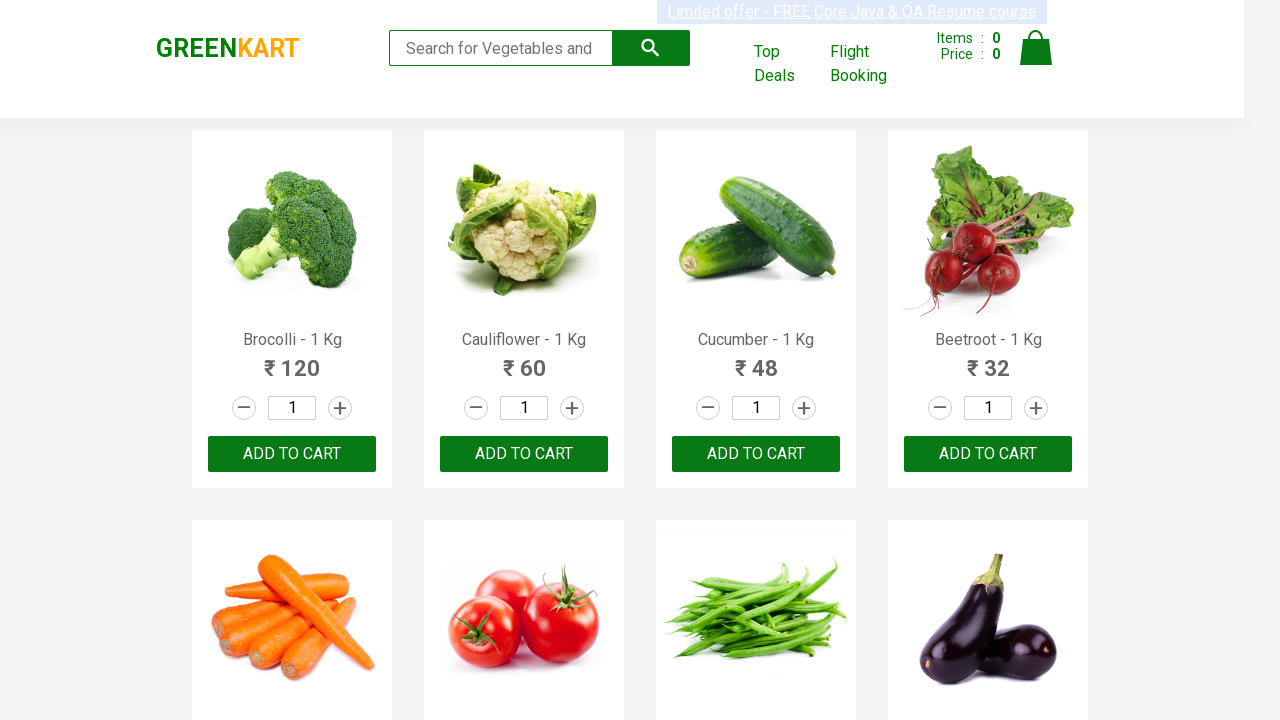

Waited for product names to load
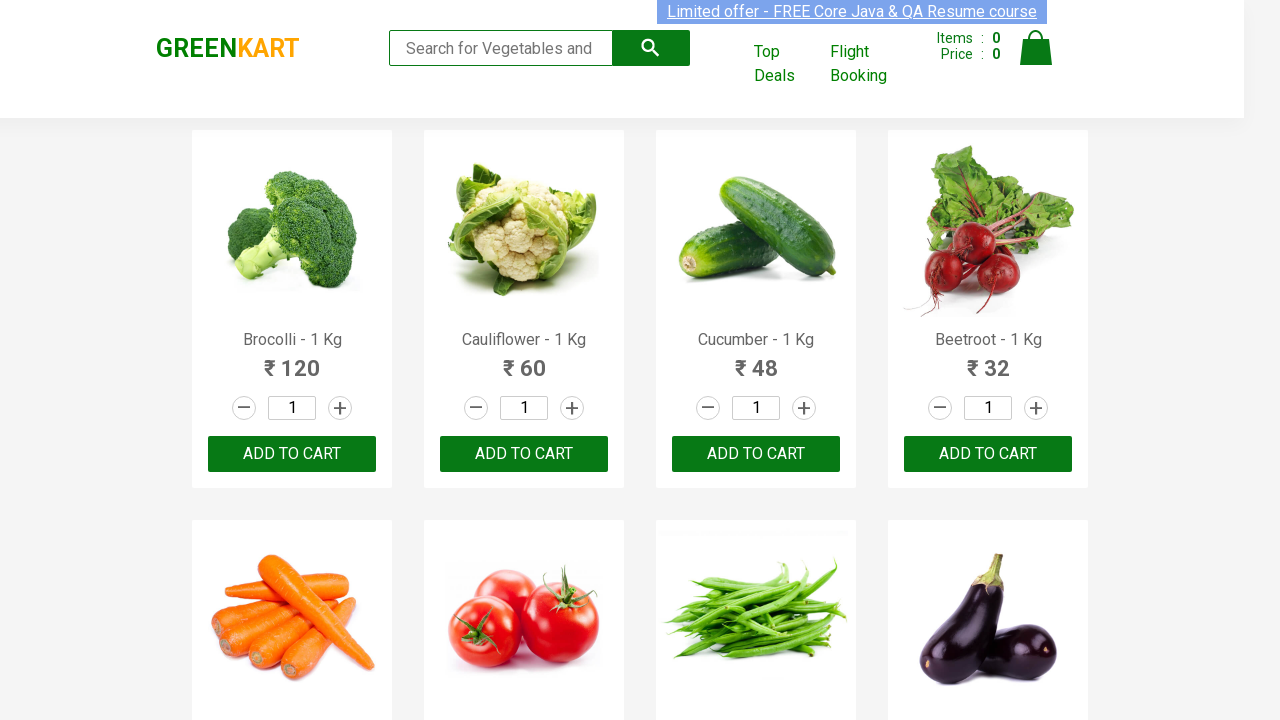

Retrieved all product elements
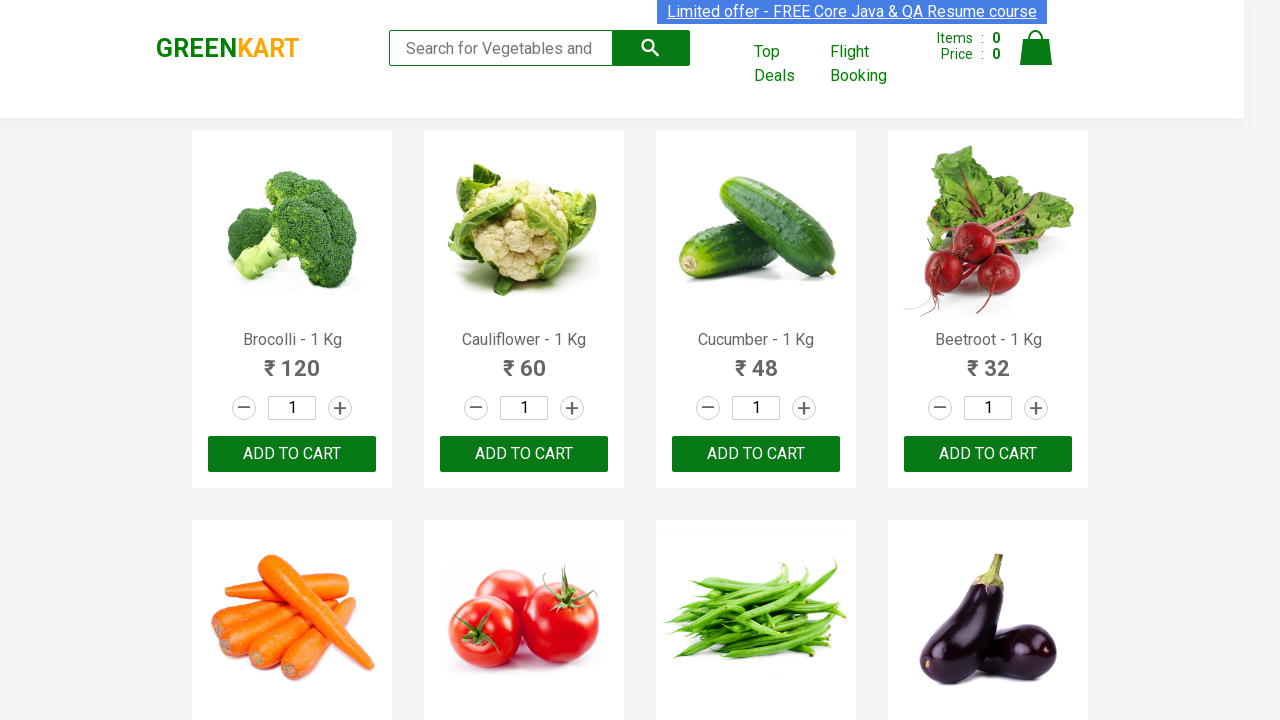

Added 'Cauliflower' to cart at (524, 454) on xpath=//div[@class='product-action']/button >> nth=1
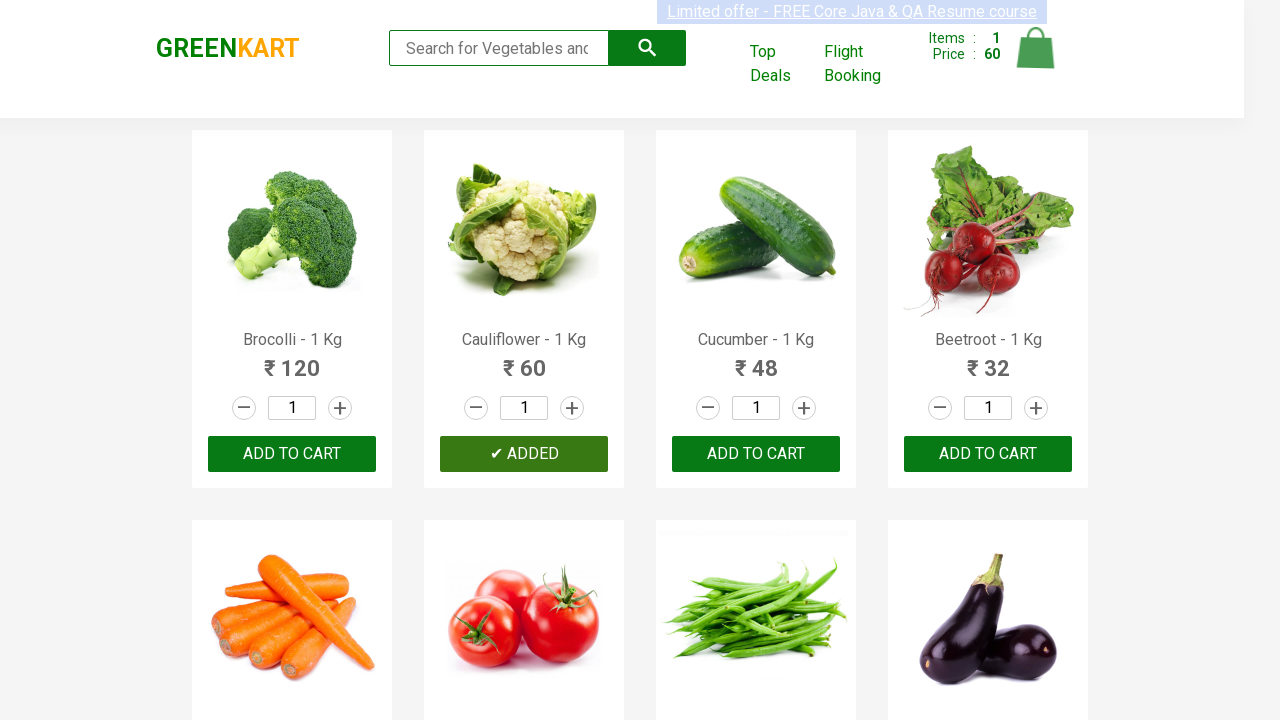

Added 'Cucumber' to cart at (756, 454) on xpath=//div[@class='product-action']/button >> nth=2
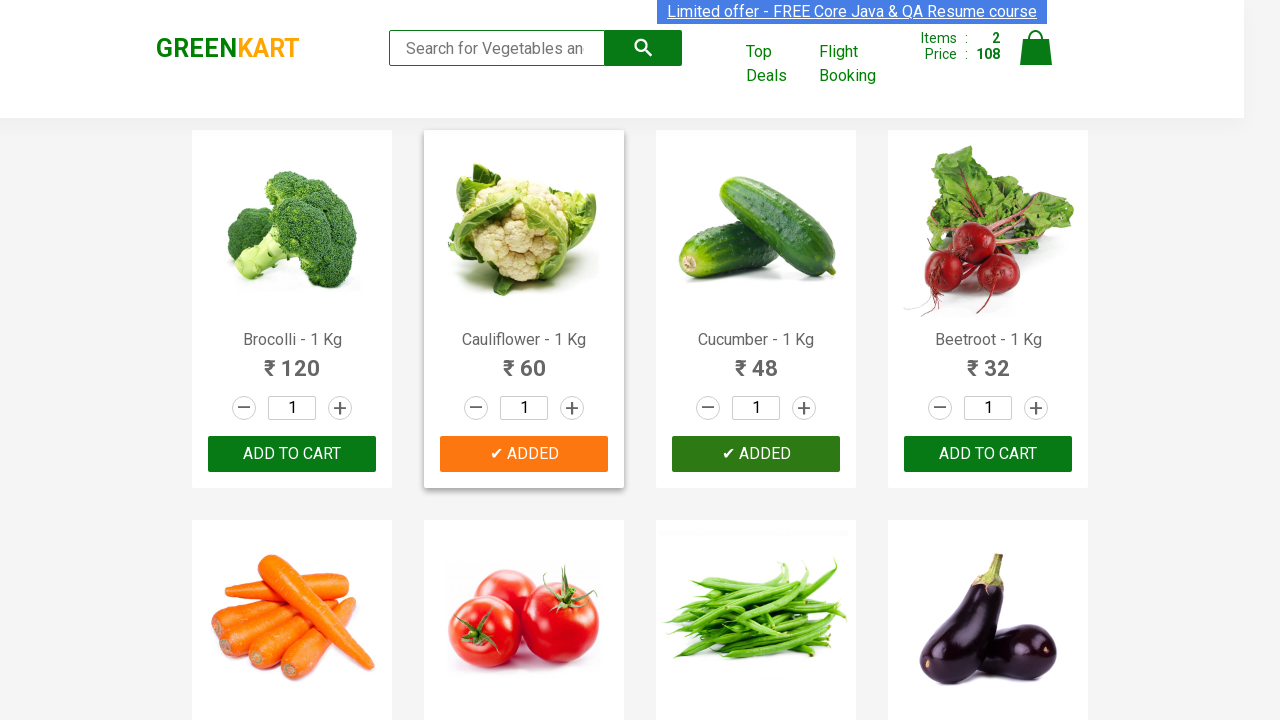

Added 'Carrot' to cart at (292, 360) on xpath=//div[@class='product-action']/button >> nth=4
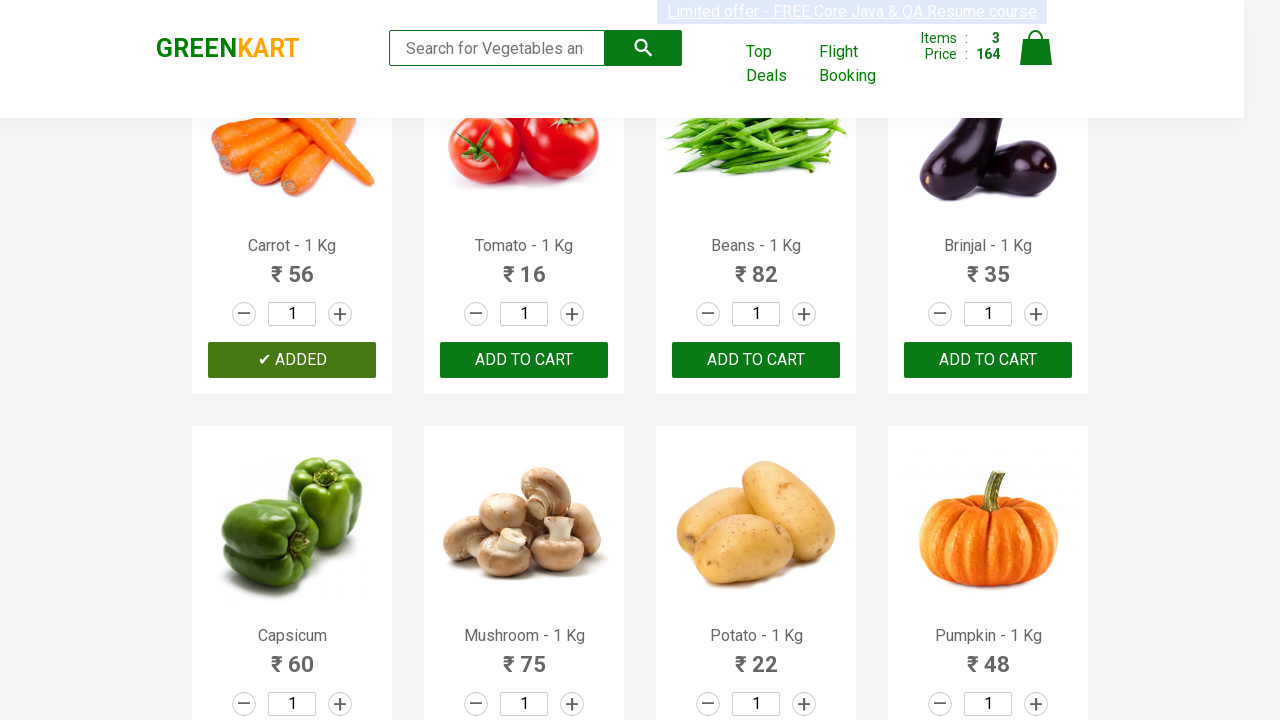

Clicked on cart icon to view cart at (1036, 48) on xpath=//a[@class='cart-icon']//img
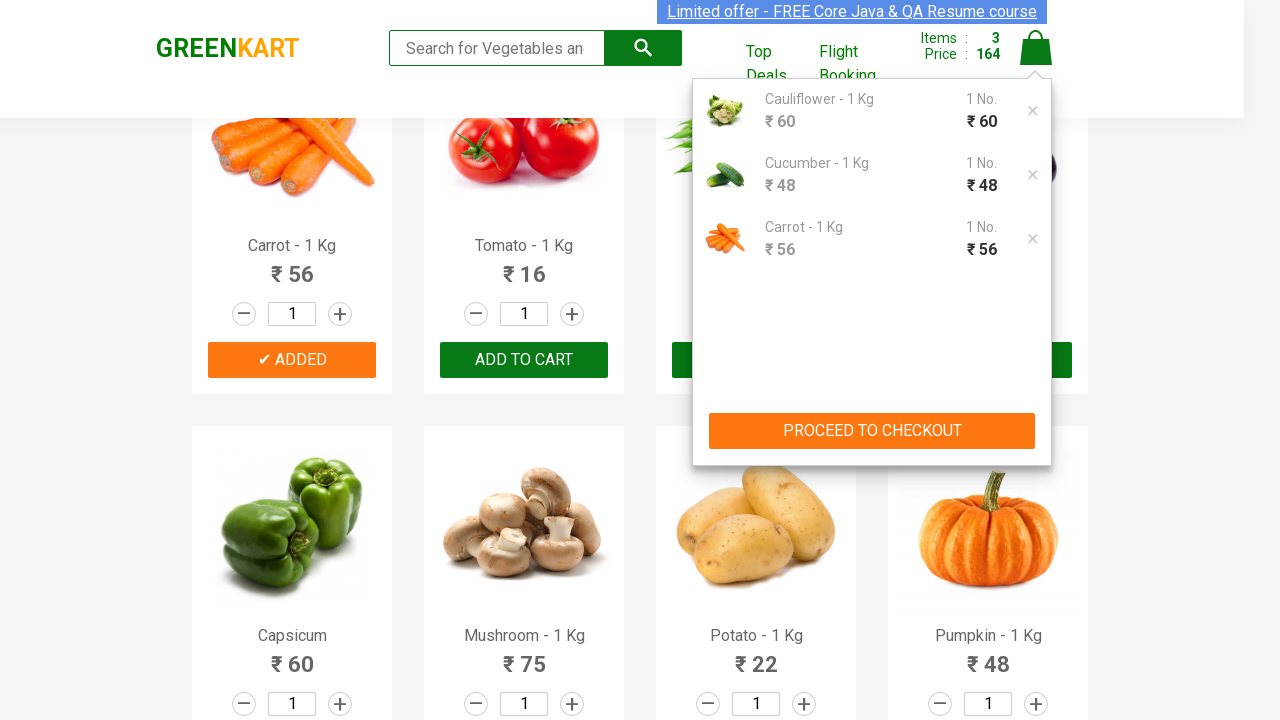

Waited for Proceed to Checkout button to load
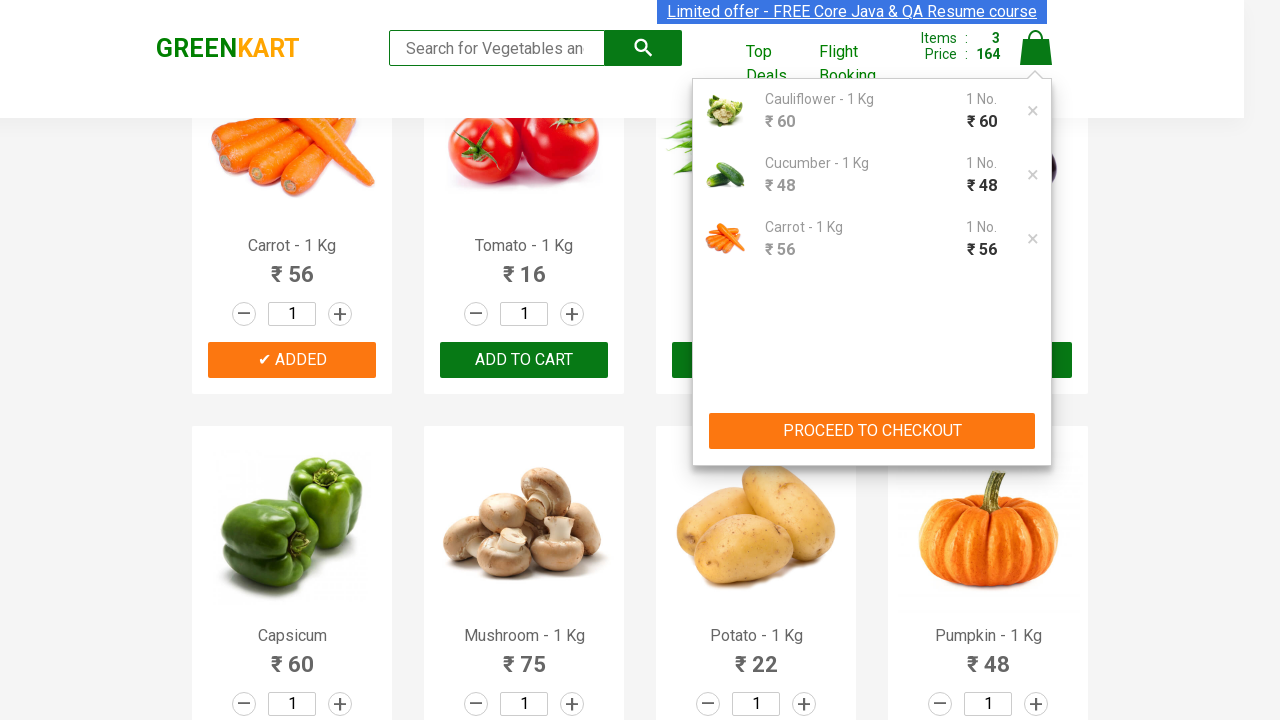

Clicked Proceed to Checkout button at (872, 431) on xpath=//div[@class='action-block']/button
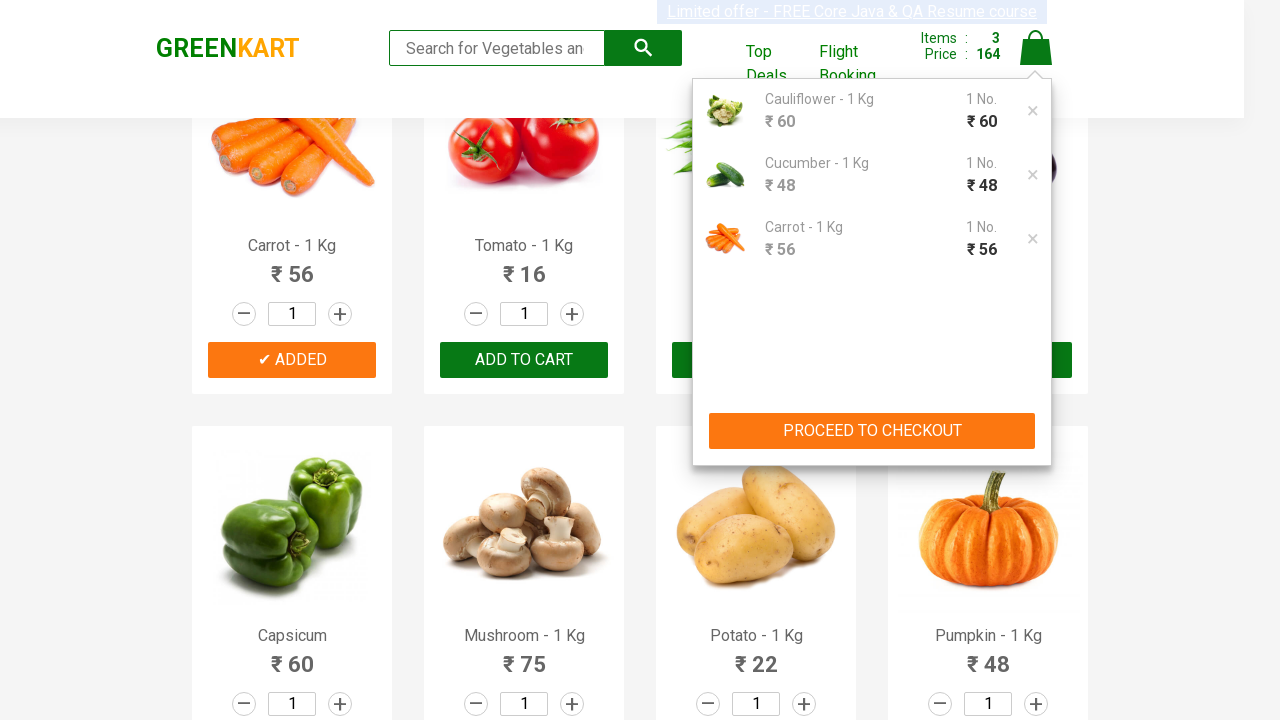

Waited for promo code input field to load
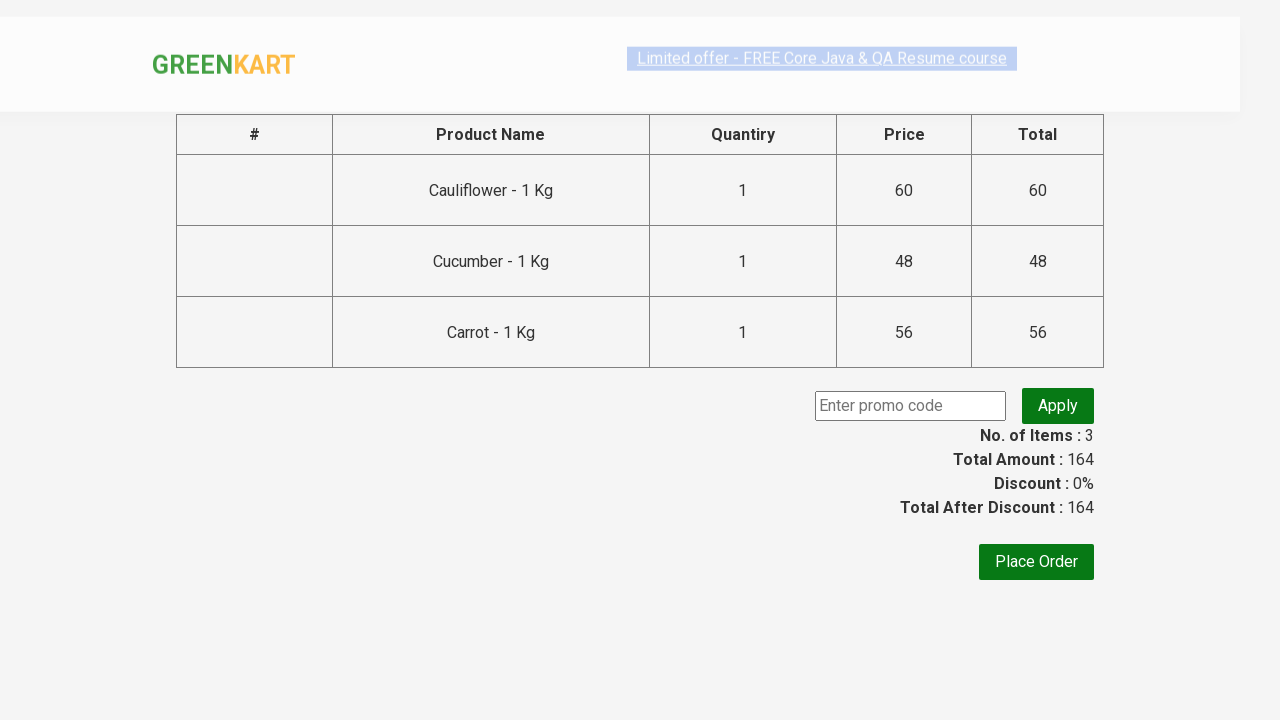

Entered promo code 'rahulshettyacademy' on input.promoCode
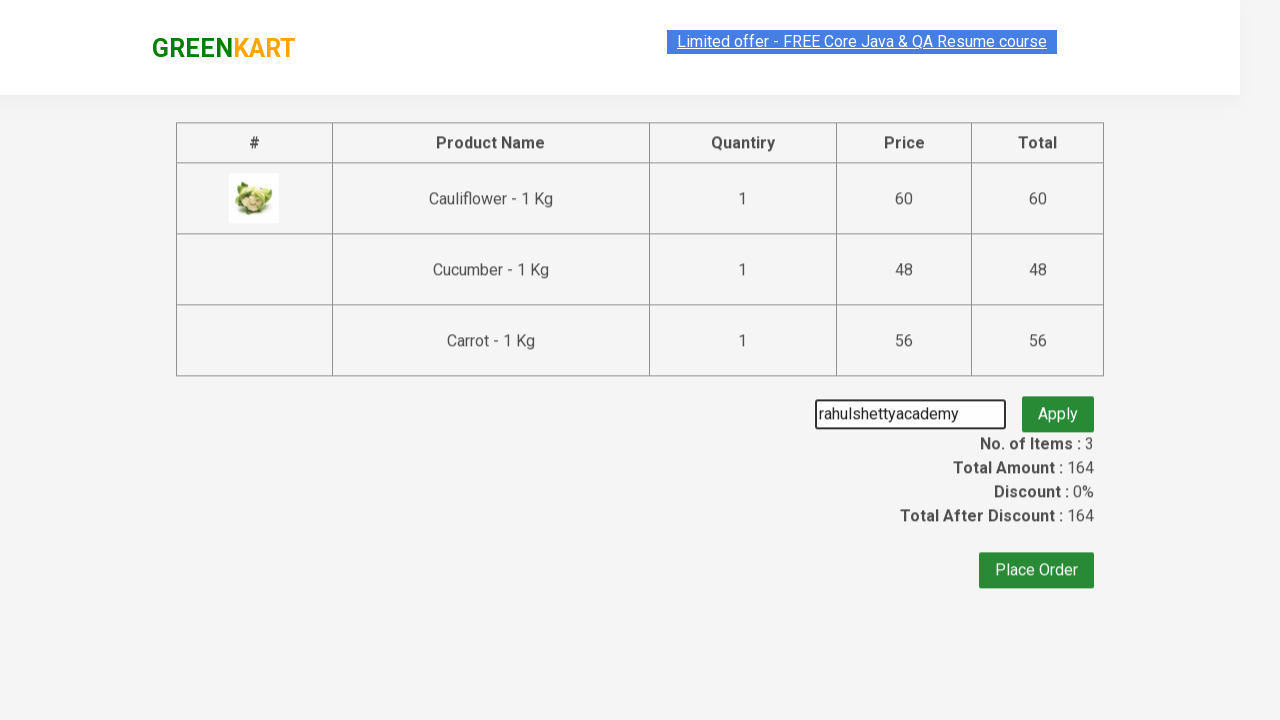

Clicked Apply promo button at (1058, 406) on button.promoBtn
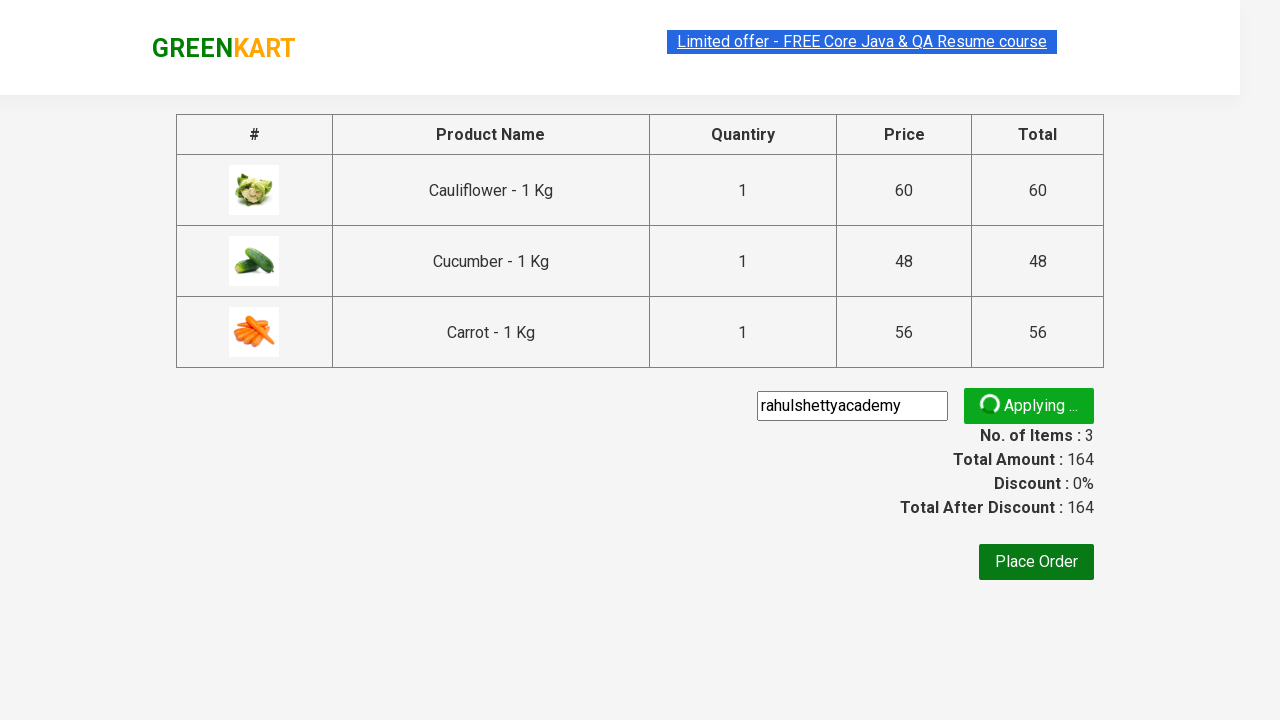

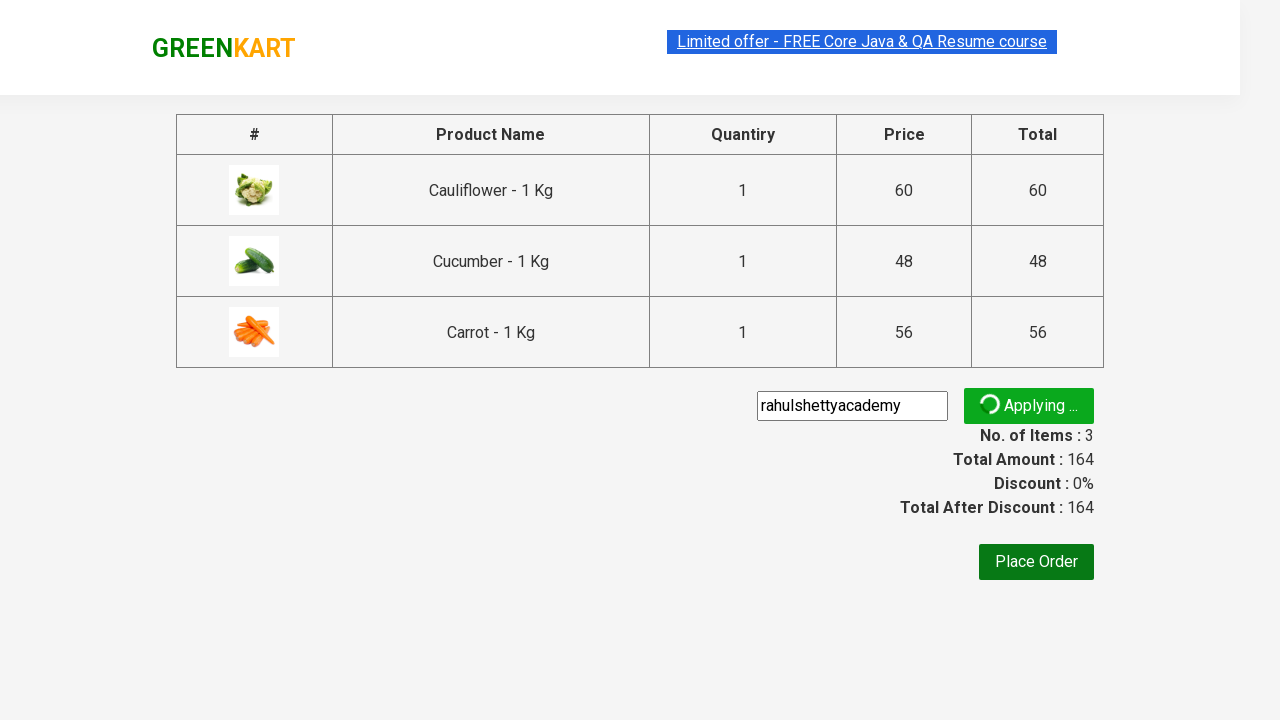